Tests a math quiz form by reading two numbers from the page, calculating their sum, selecting the answer from a dropdown, and submitting the form

Starting URL: https://suninjuly.github.io/selects2.html

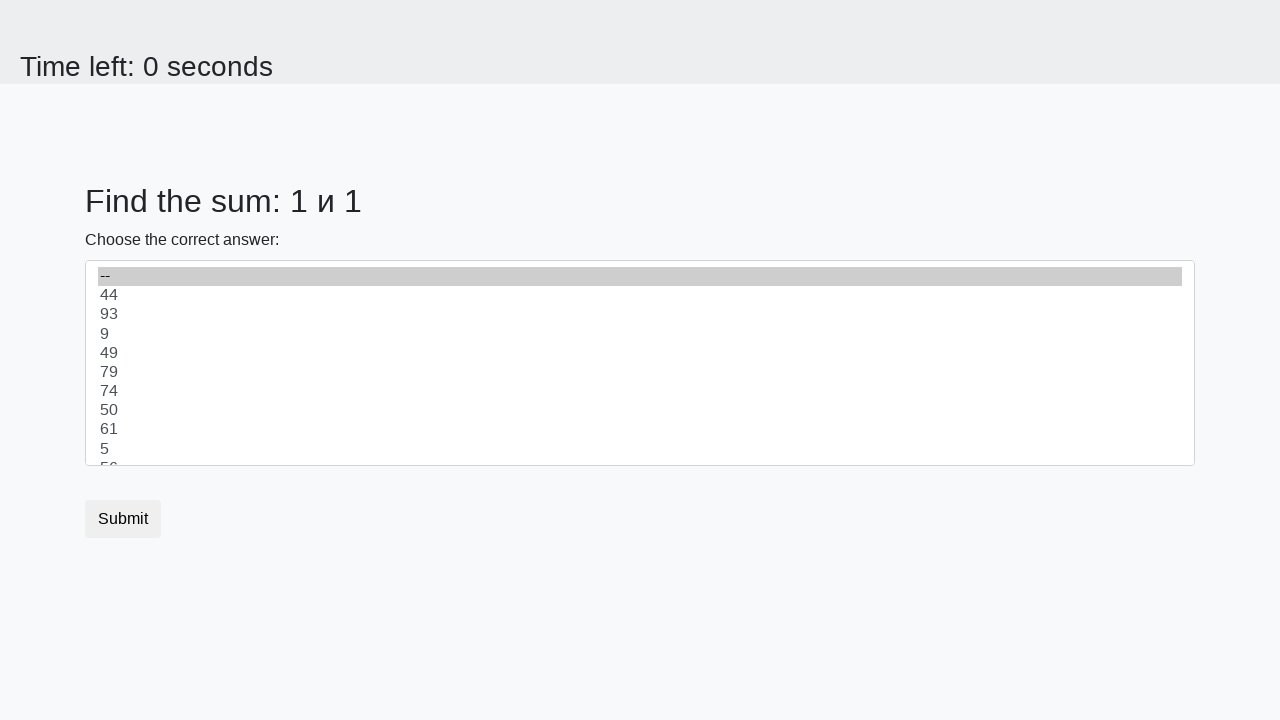

Read first number from #num1 element
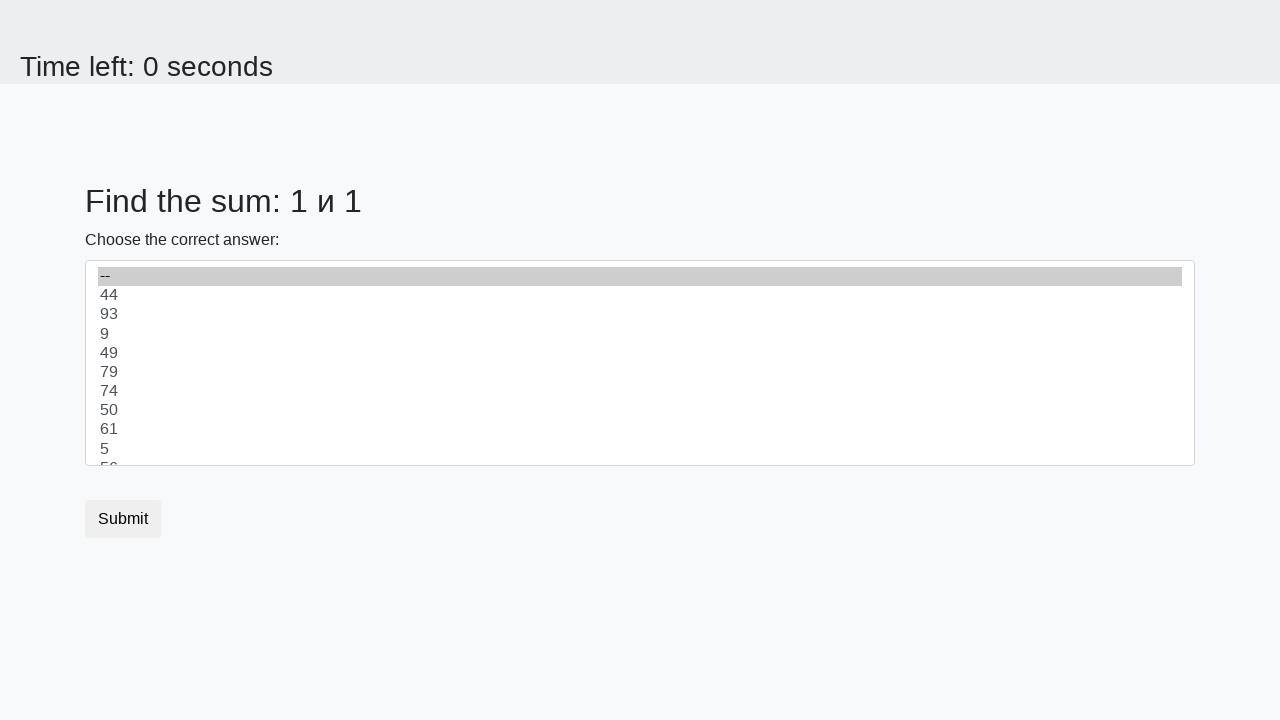

Read second number from #num2 element
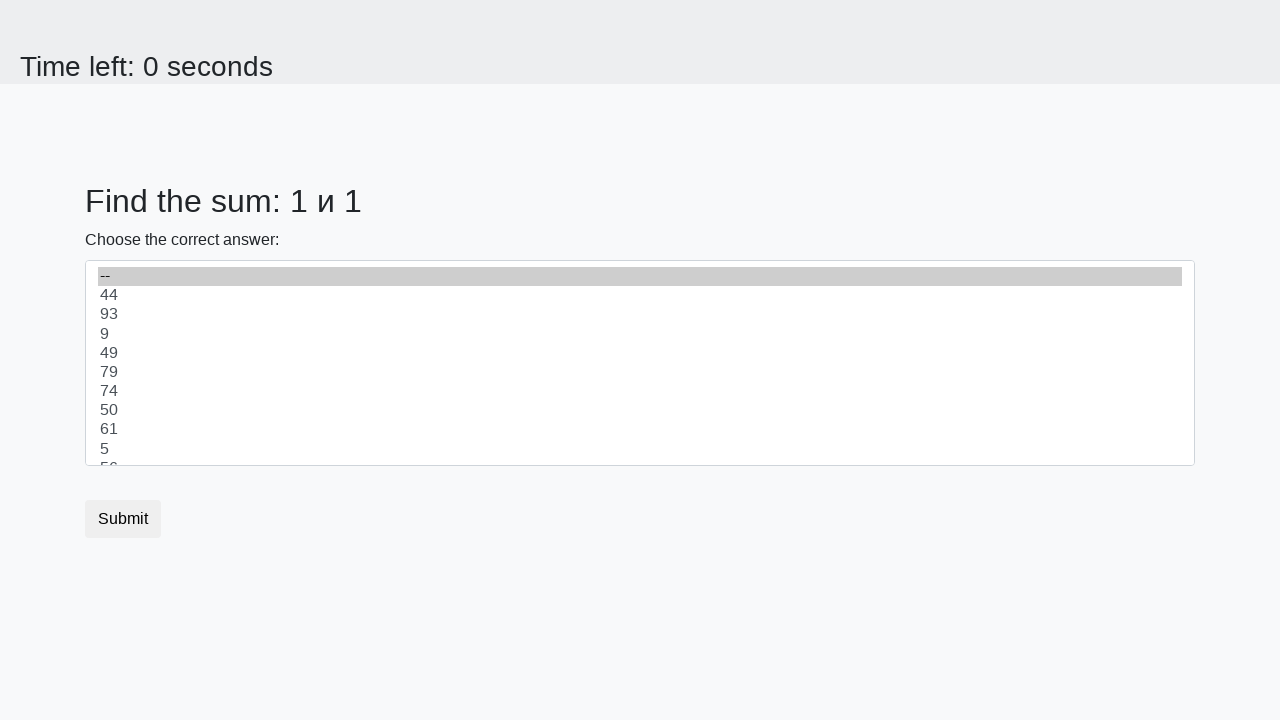

Calculated sum: 1 + 1 = 2
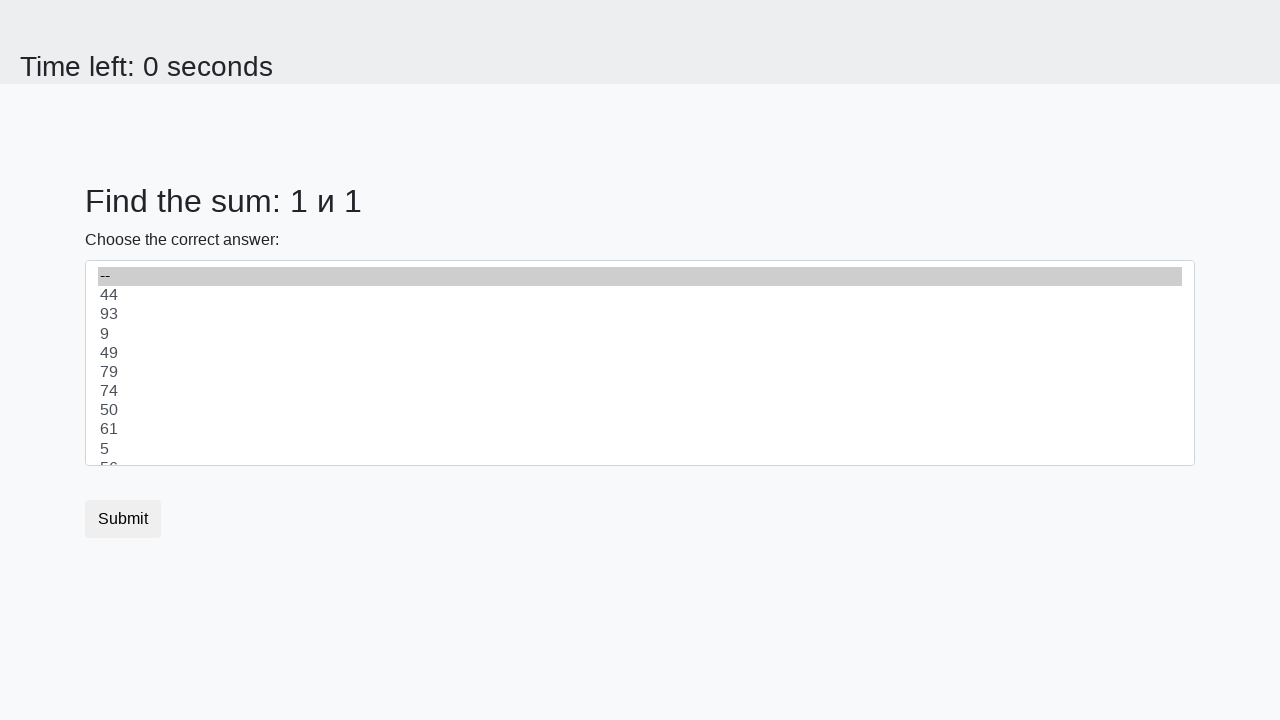

Selected answer '2' from dropdown on select
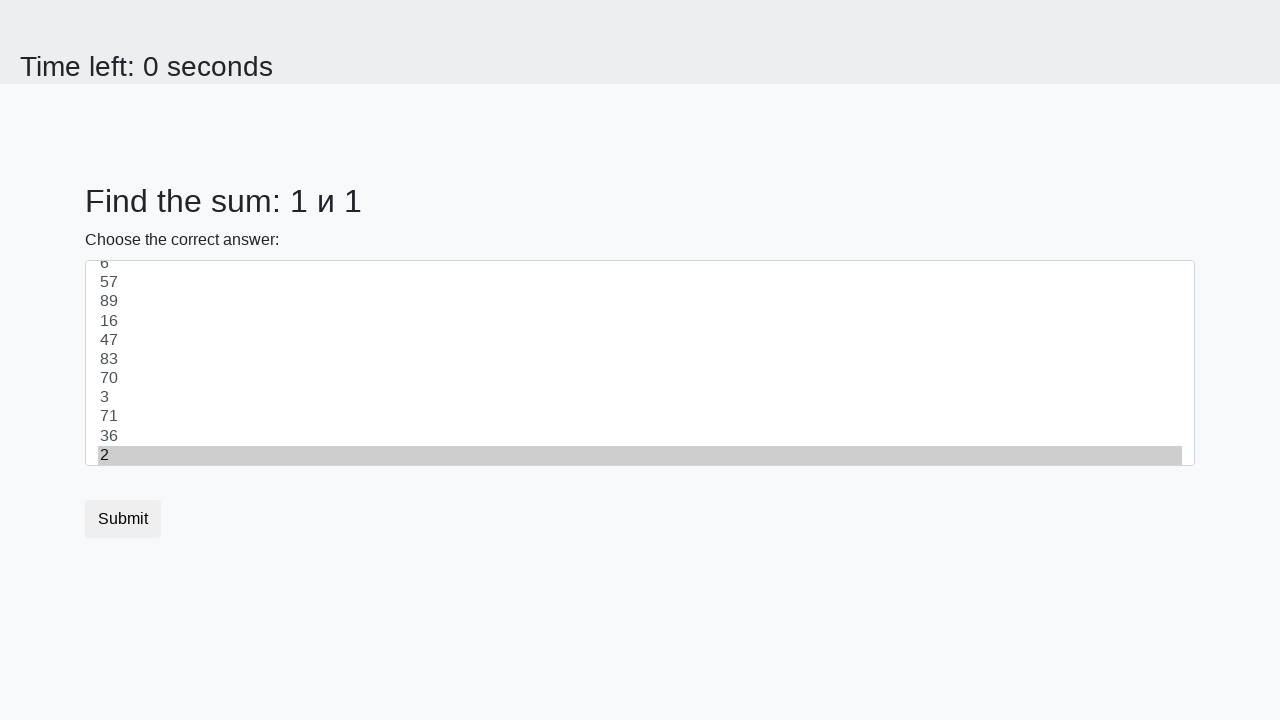

Clicked submit button to submit the form at (123, 519) on button.btn
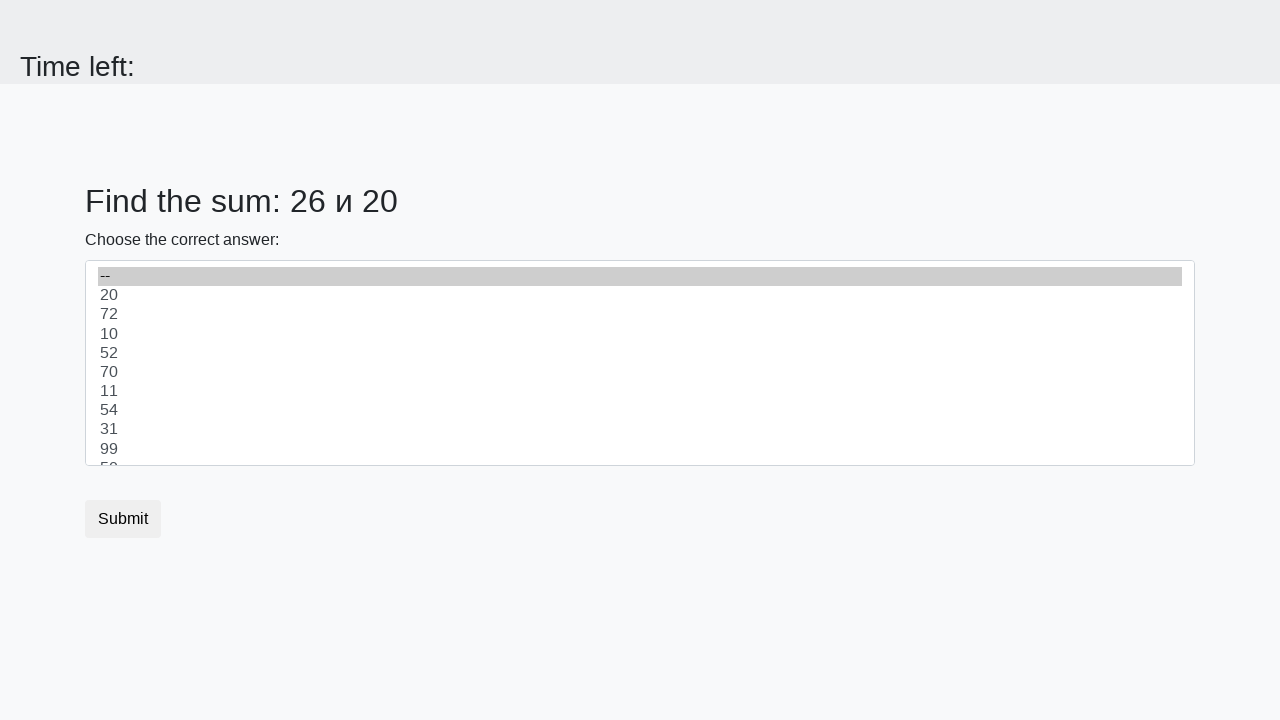

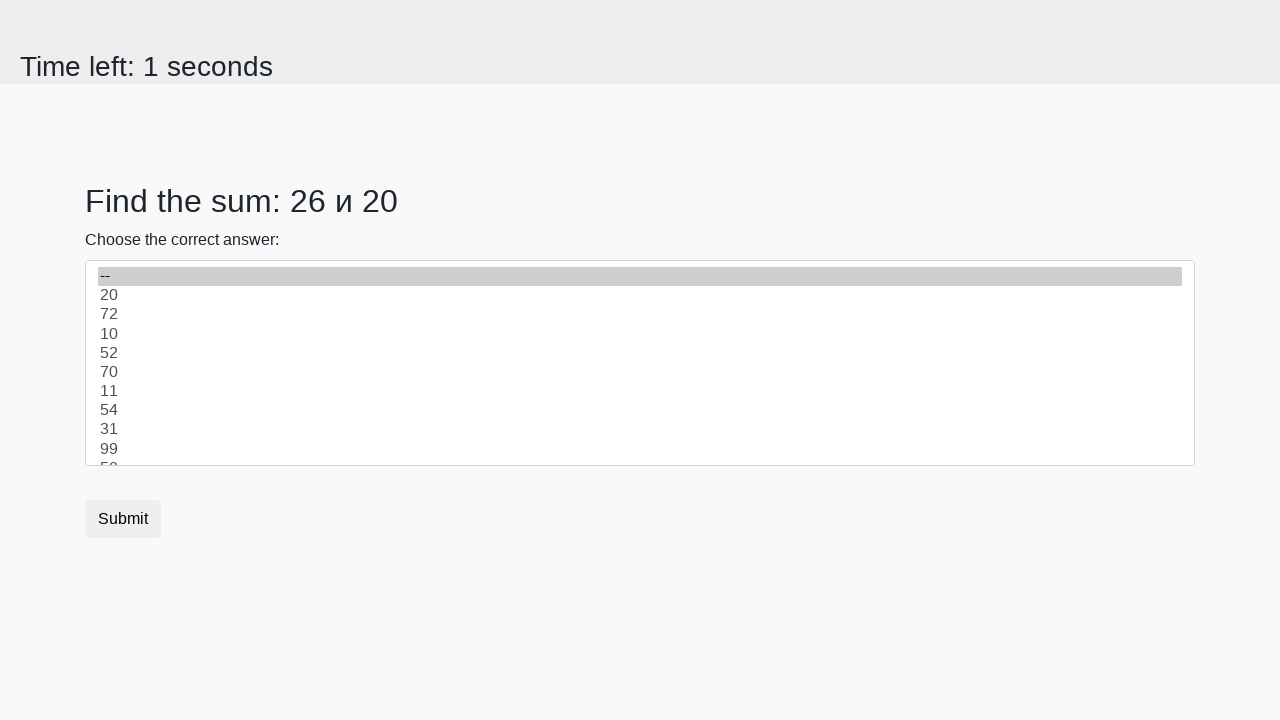